Clicks the "About" navigation button on the PI Works website

Starting URL: https://piworks.net/

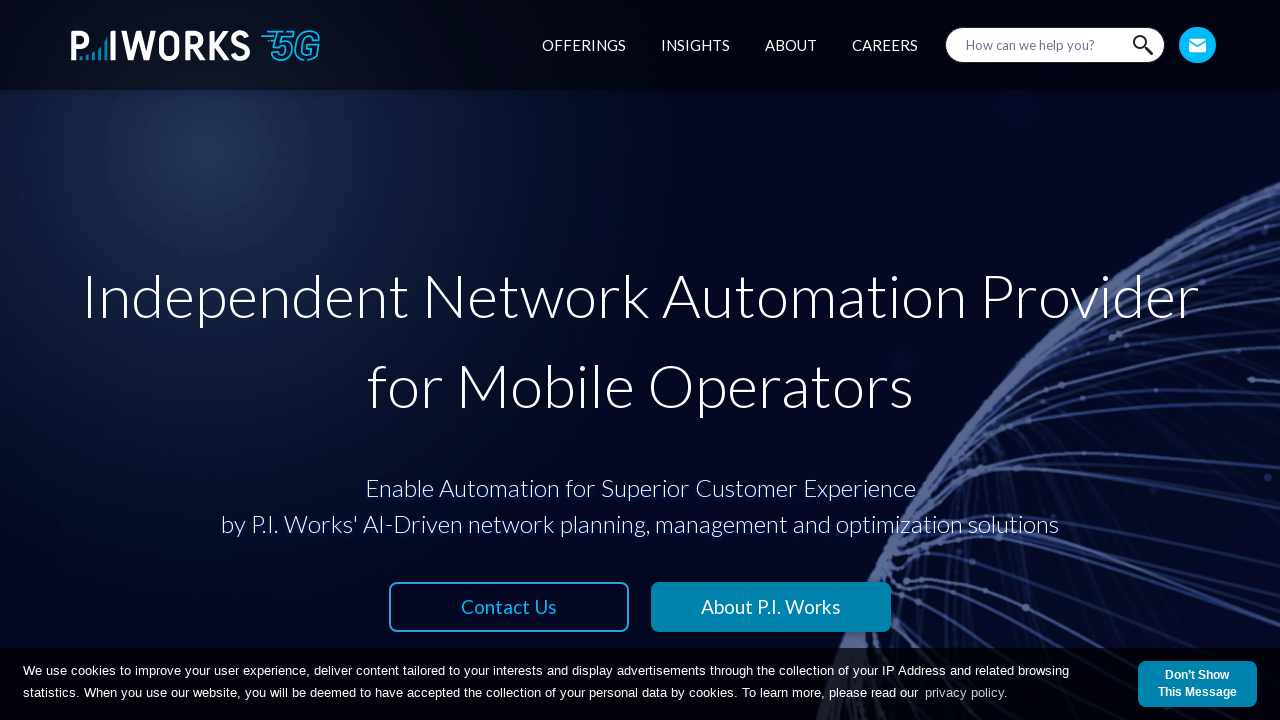

Waited for About navigation button to be available
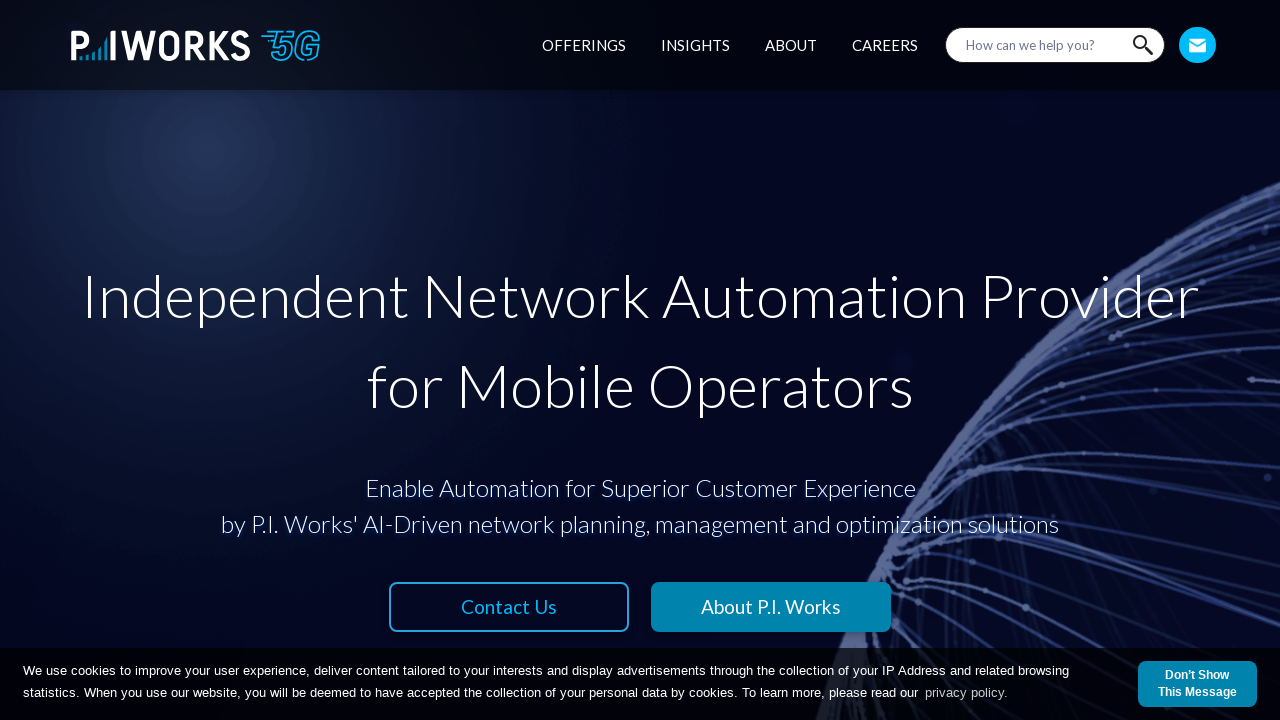

Clicked the About navigation button at (791, 45) on xpath=//*[@id='root']/header/div/div/div/nav/div[4]/ul/li[3]/a
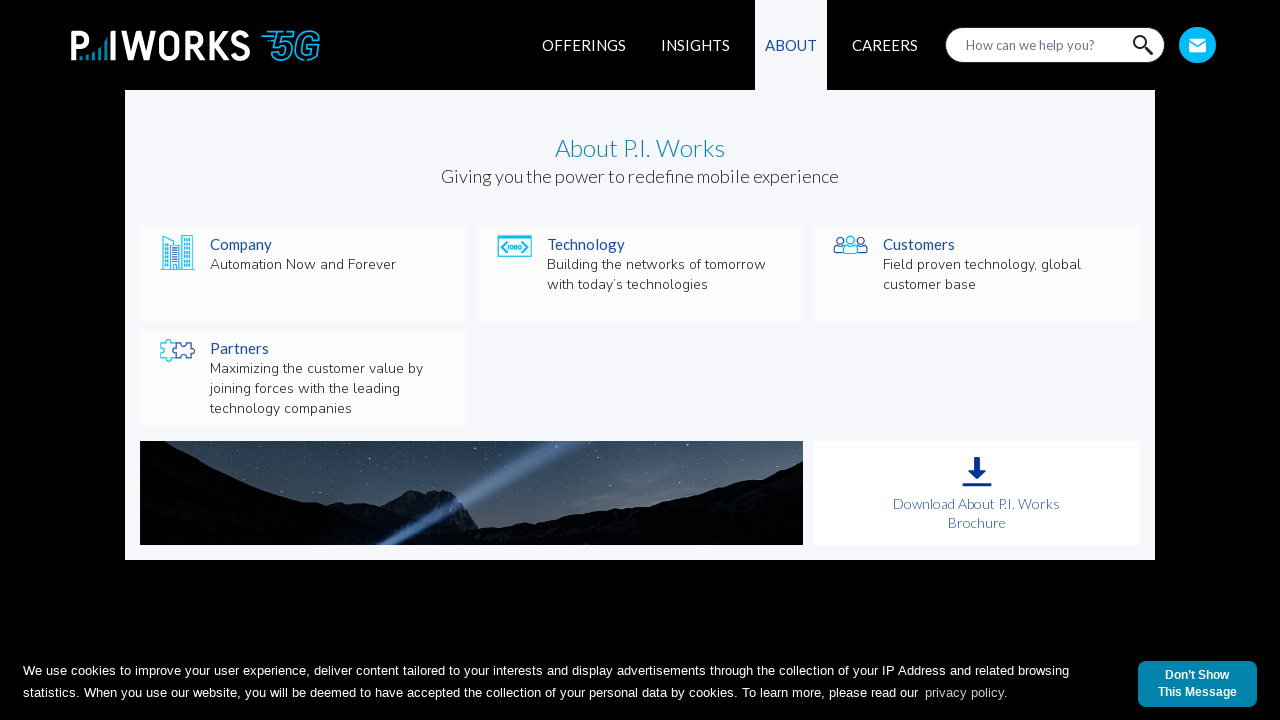

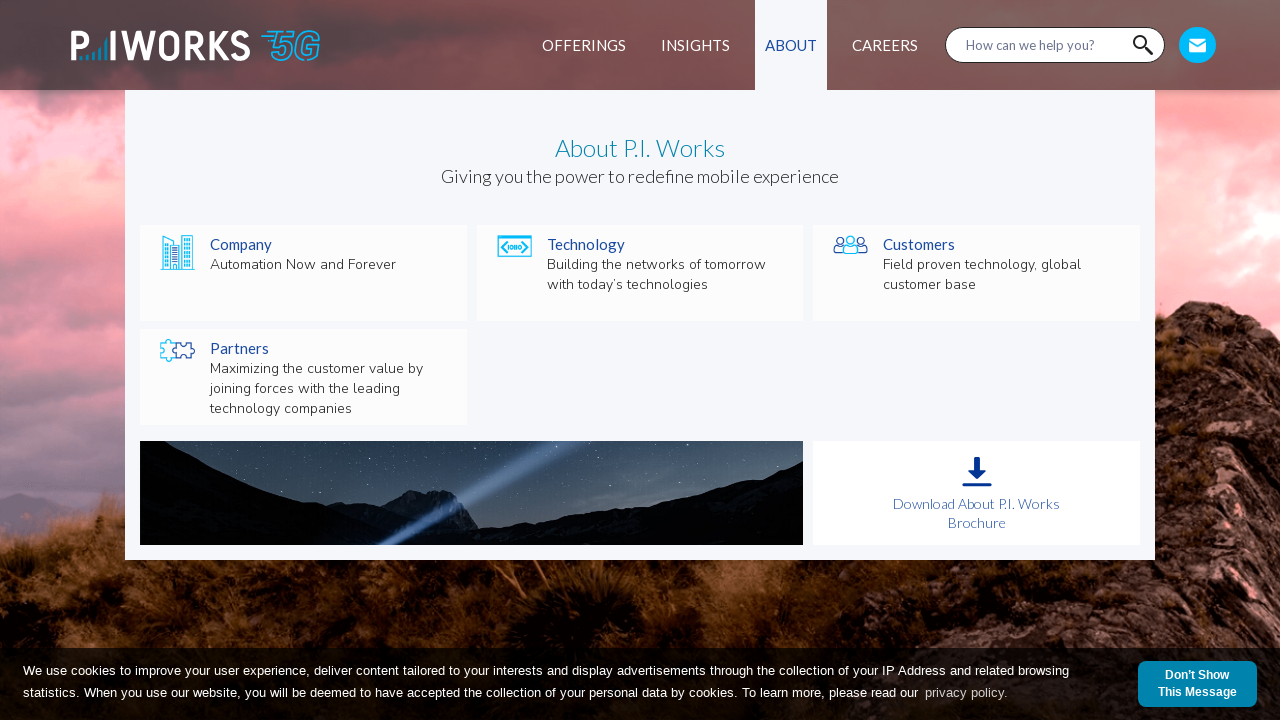